Tests clicking on a blue button identified by its CSS class (btn-primary) on the UI Testing Playground class attribute challenge page.

Starting URL: http://uitestingplayground.com/classattr

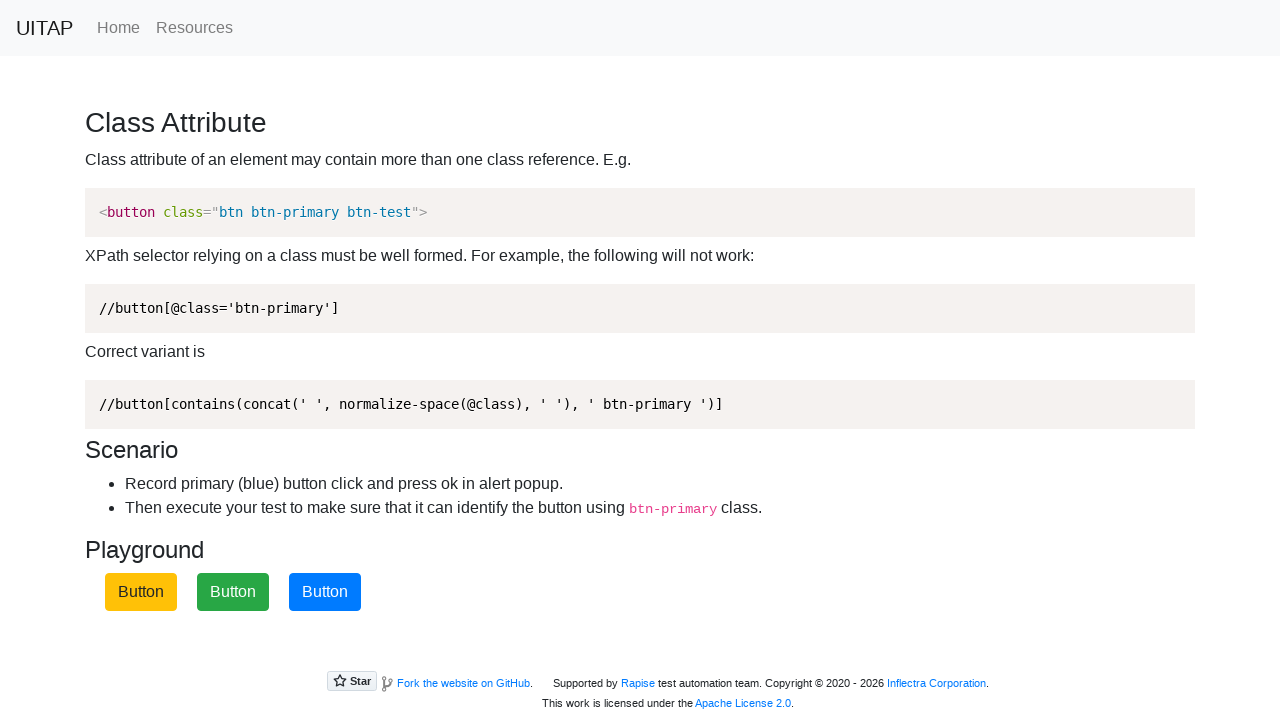

Navigated to UI Testing Playground class attribute challenge page
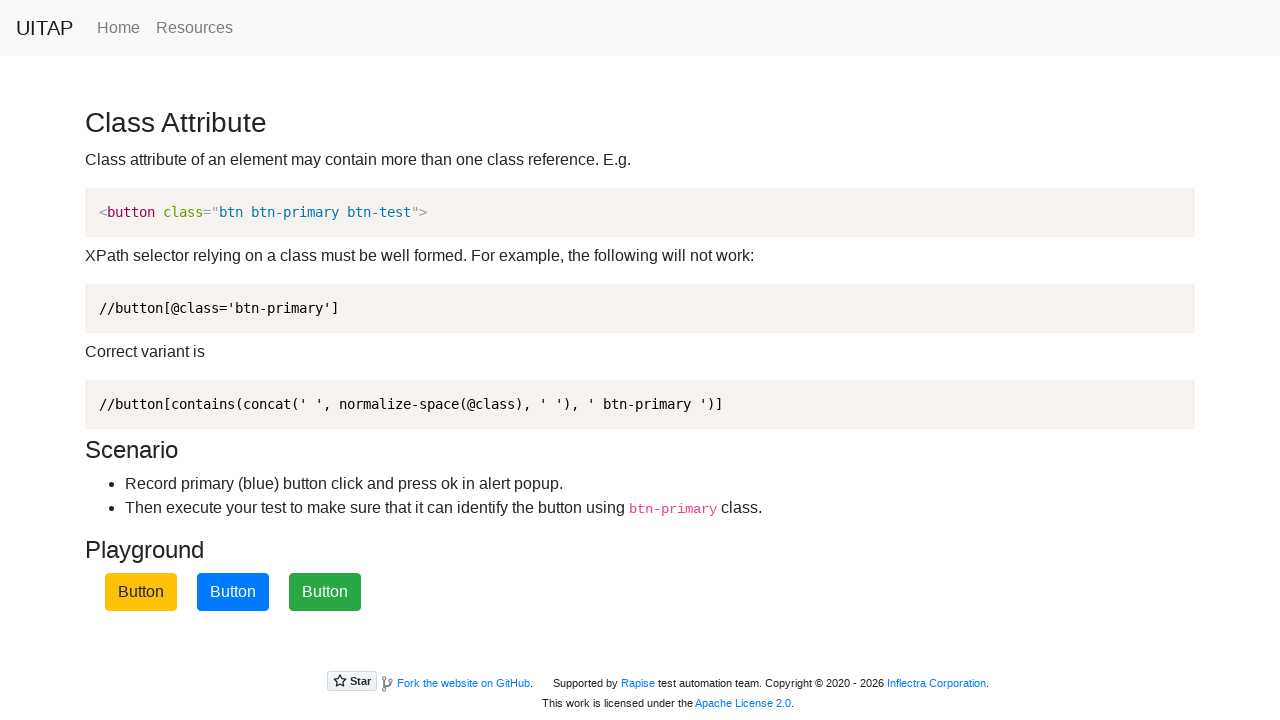

Blue button with class 'btn-primary' is now visible and clickable
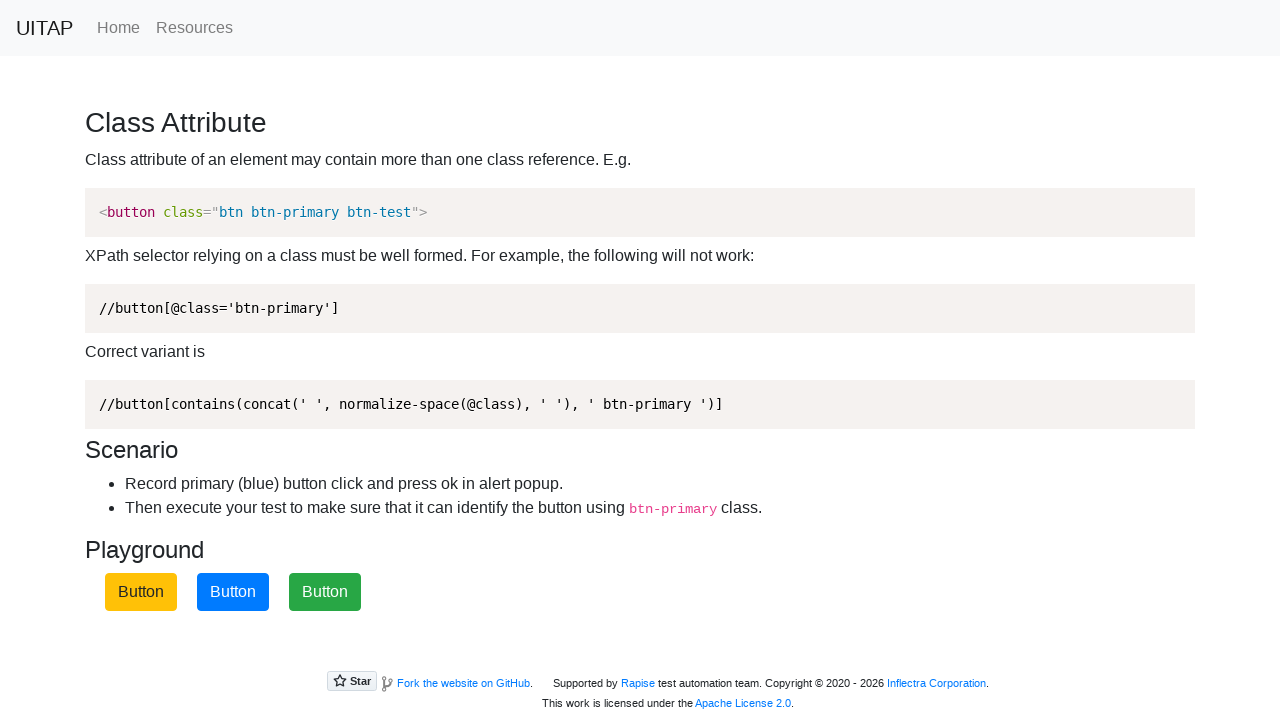

Clicked the blue button identified by CSS class 'btn-primary' at (233, 592) on .btn-primary
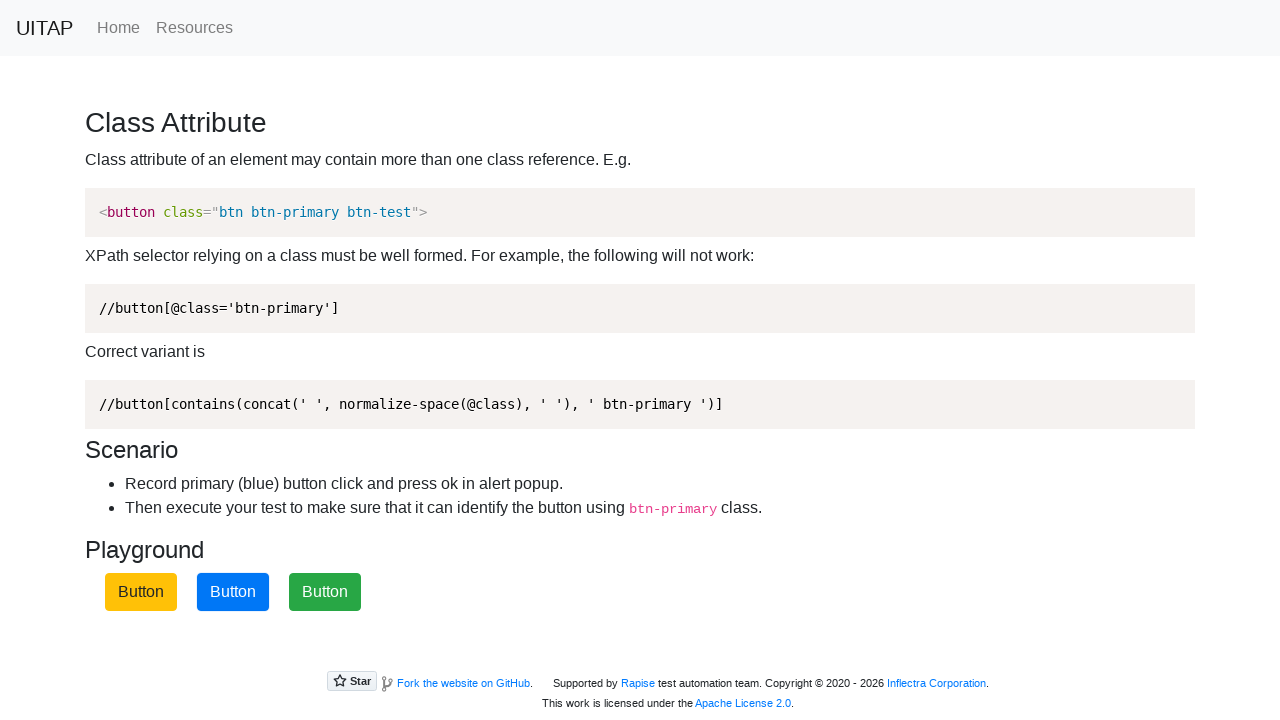

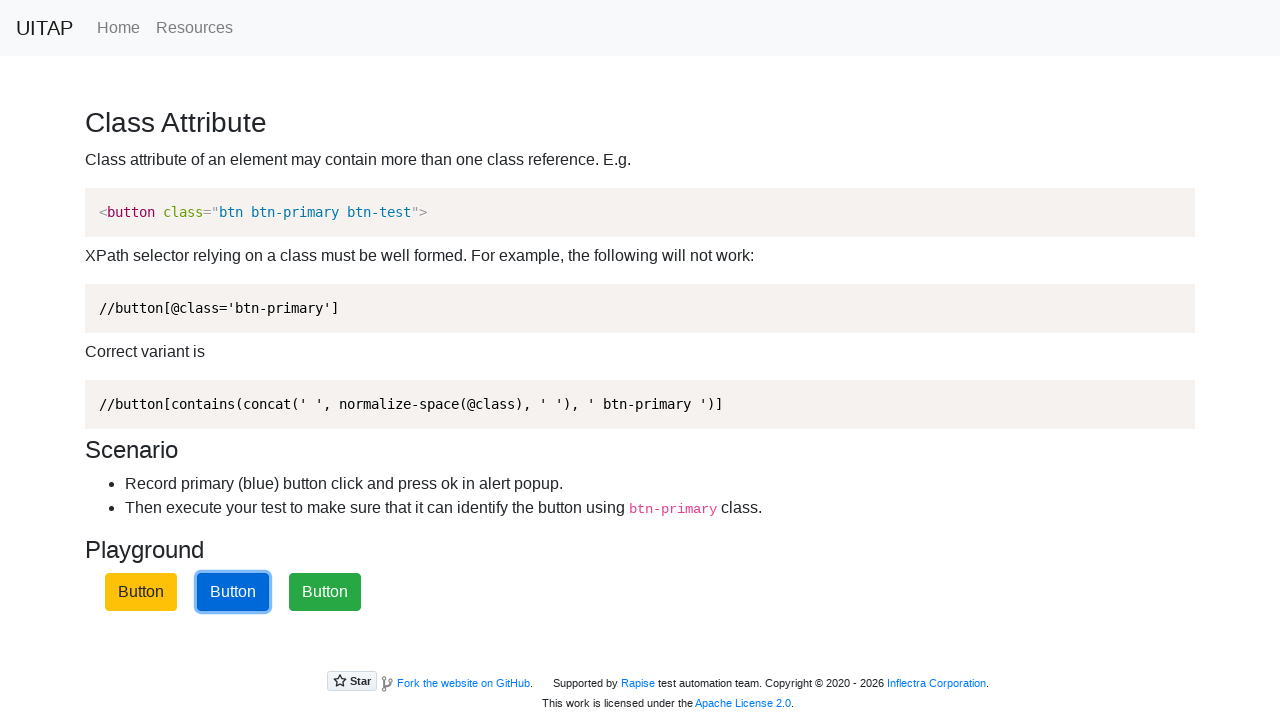